Tests multi-select dropdown functionality by selecting multiple options from a Selenium Suite dropdown

Starting URL: https://chandanachaitanya.github.io/selenium-practice-site/

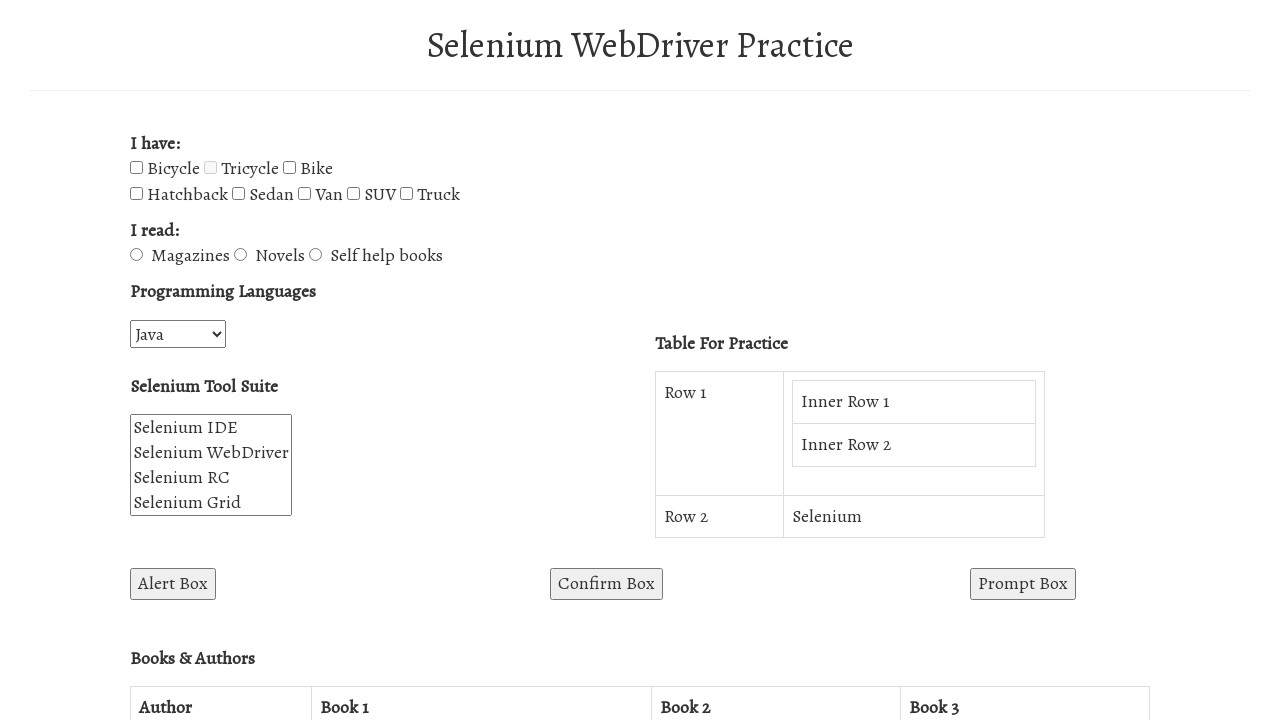

Located multi-select dropdown element with id 'selenium_suite'
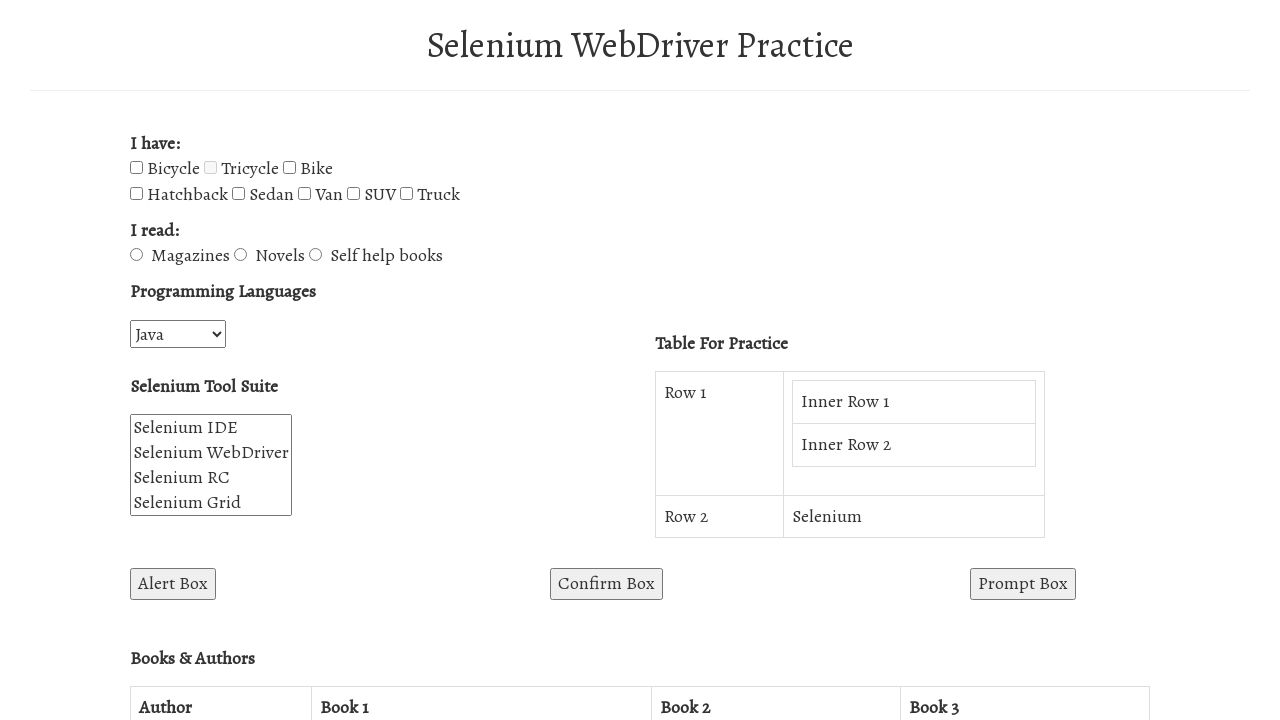

Selected multiple options from dropdown by index [1, 2] (Selenium IDE and Selenium WebDriver) on #selenium_suite
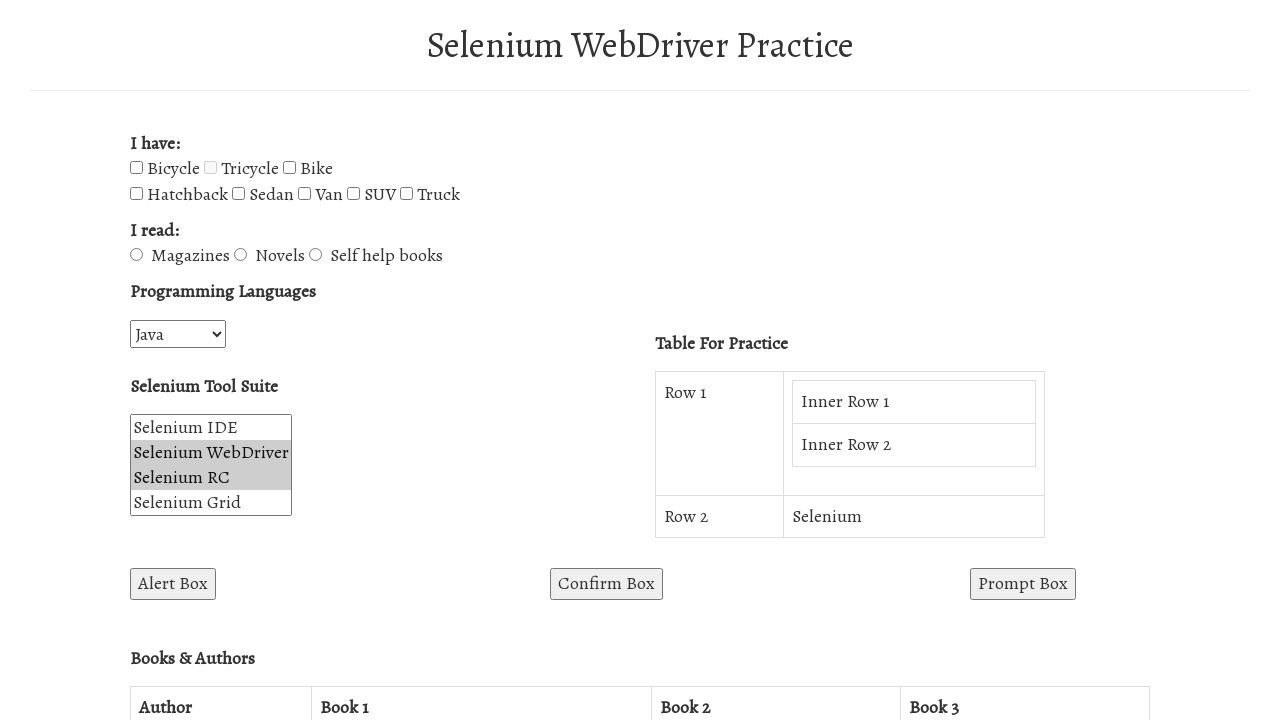

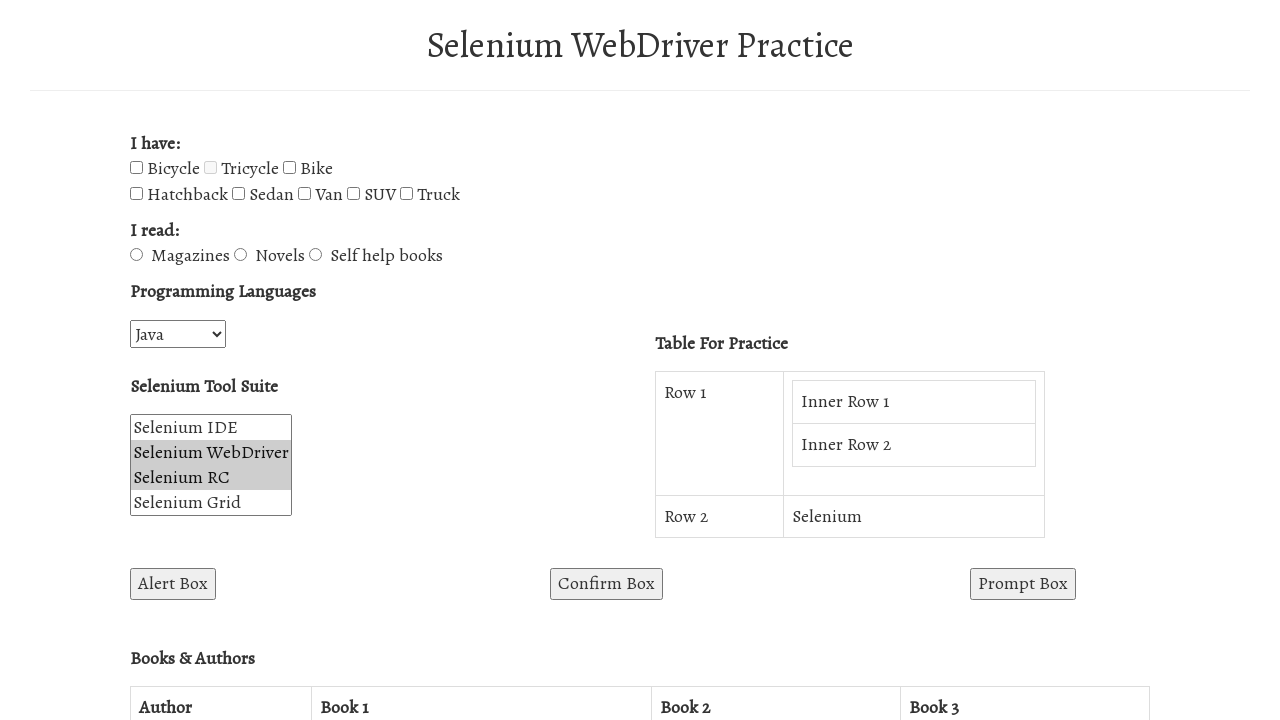